Tests checkbox functionality by selecting all checkboxes that are not already selected

Starting URL: https://the-internet.herokuapp.com/checkboxes

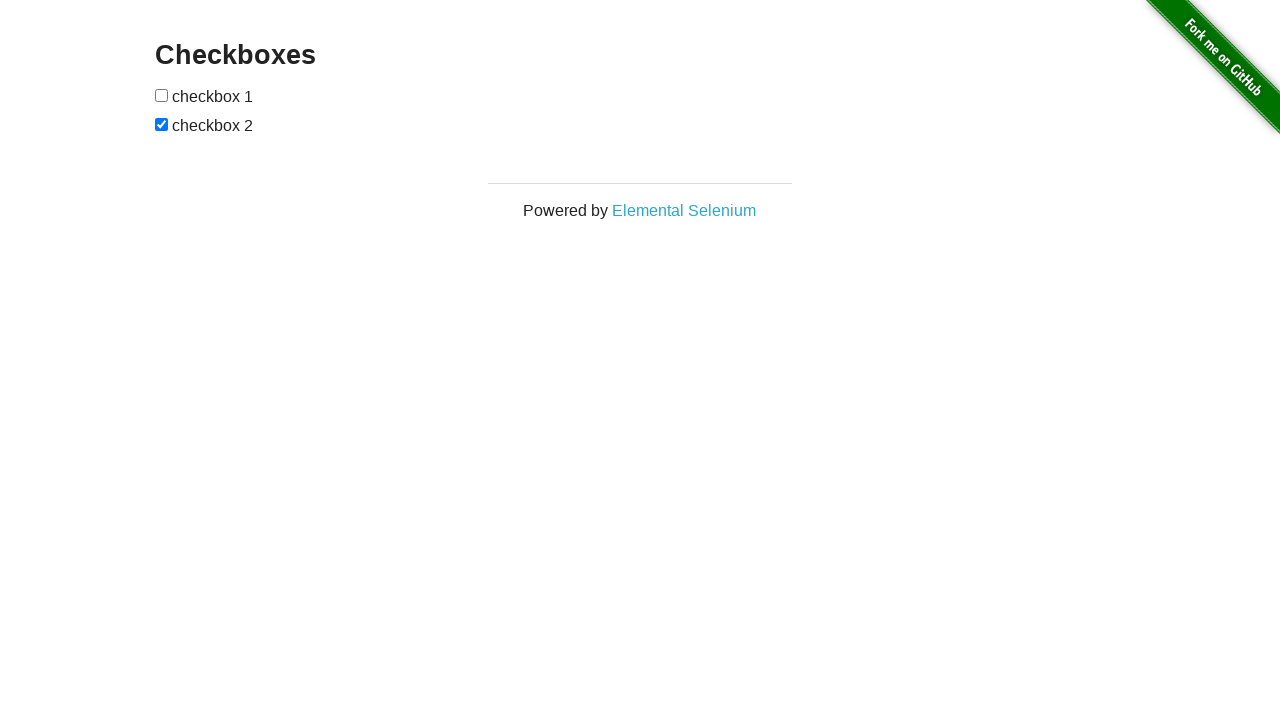

Waited for checkboxes to load on the page
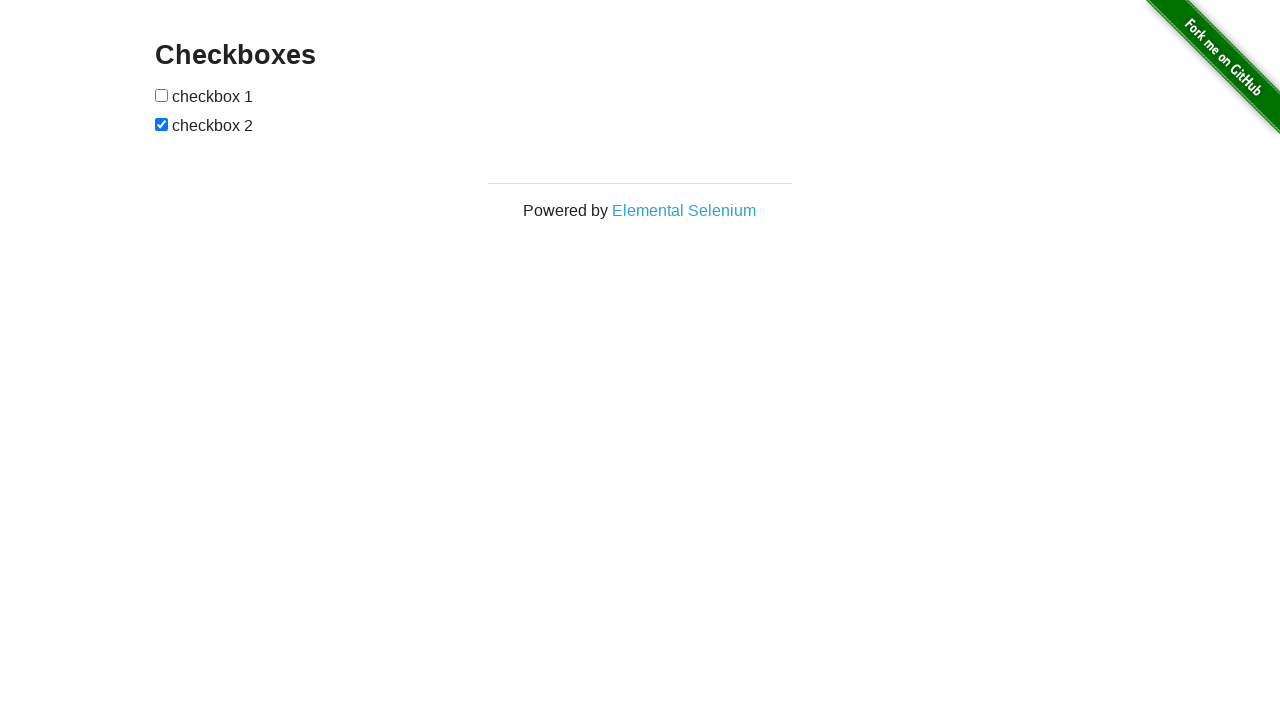

Retrieved all checkboxes from the form
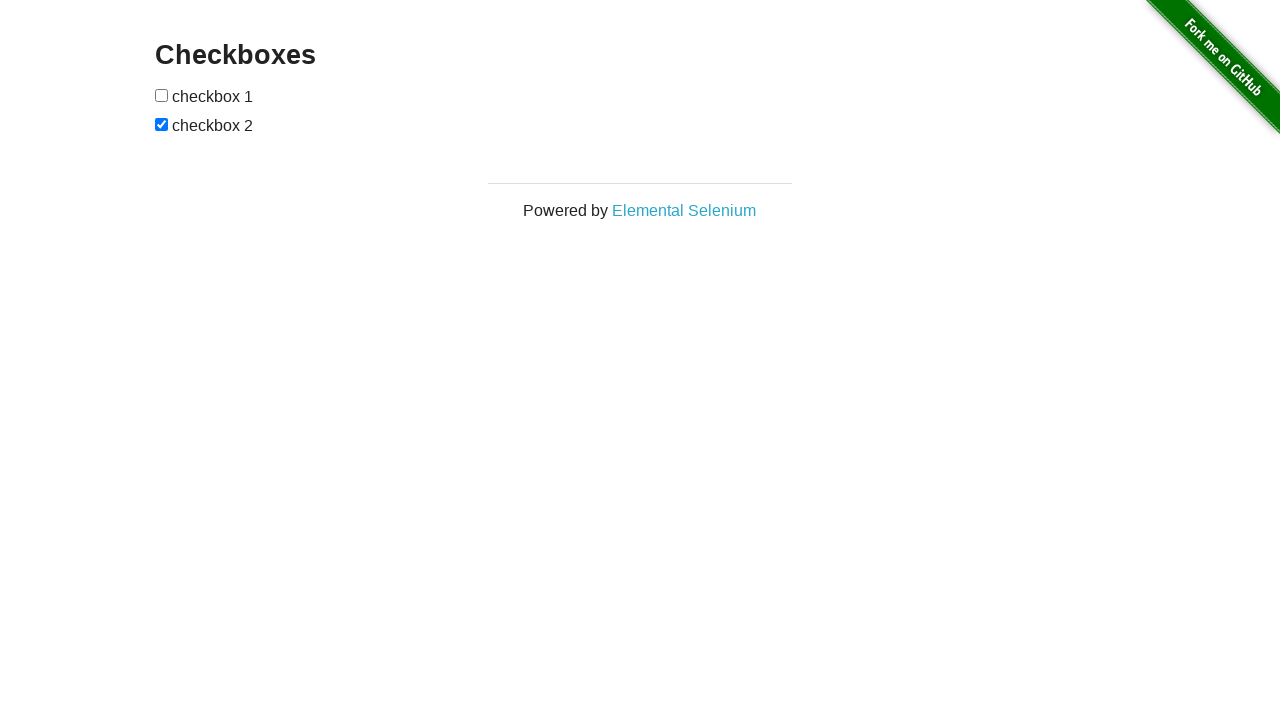

Clicked an unselected checkbox to select it at (162, 95) on form#checkboxes input >> nth=0
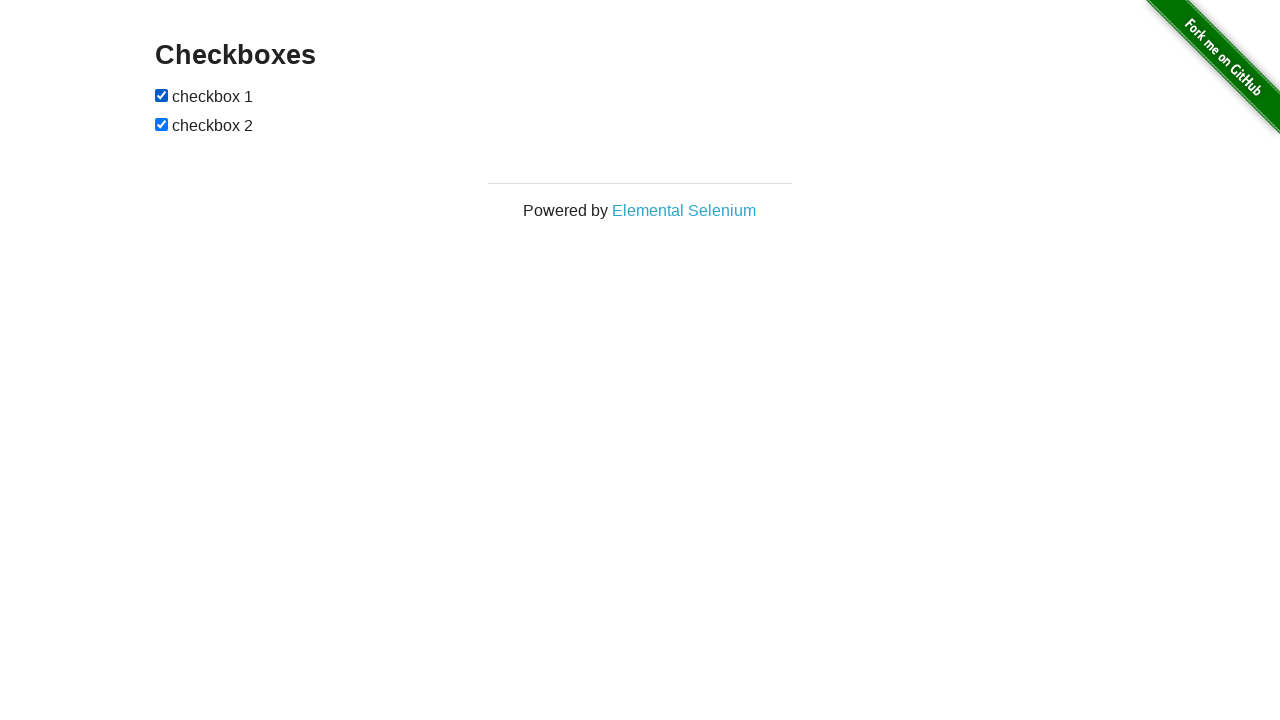

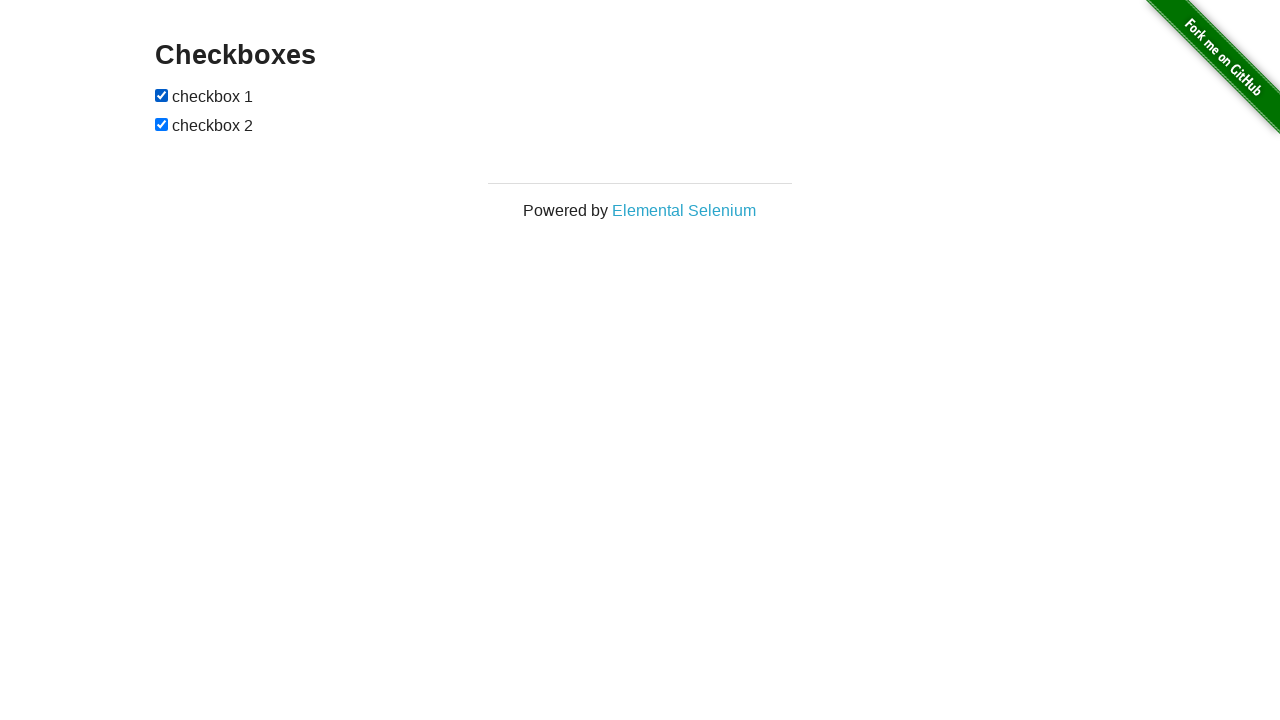